Navigates to a YouTube video page. The original script used a randomly generated video ID from an external script; here a sample video ID is used.

Starting URL: https://www.youtube.com/watch?v=dQw4w9WgXcQ

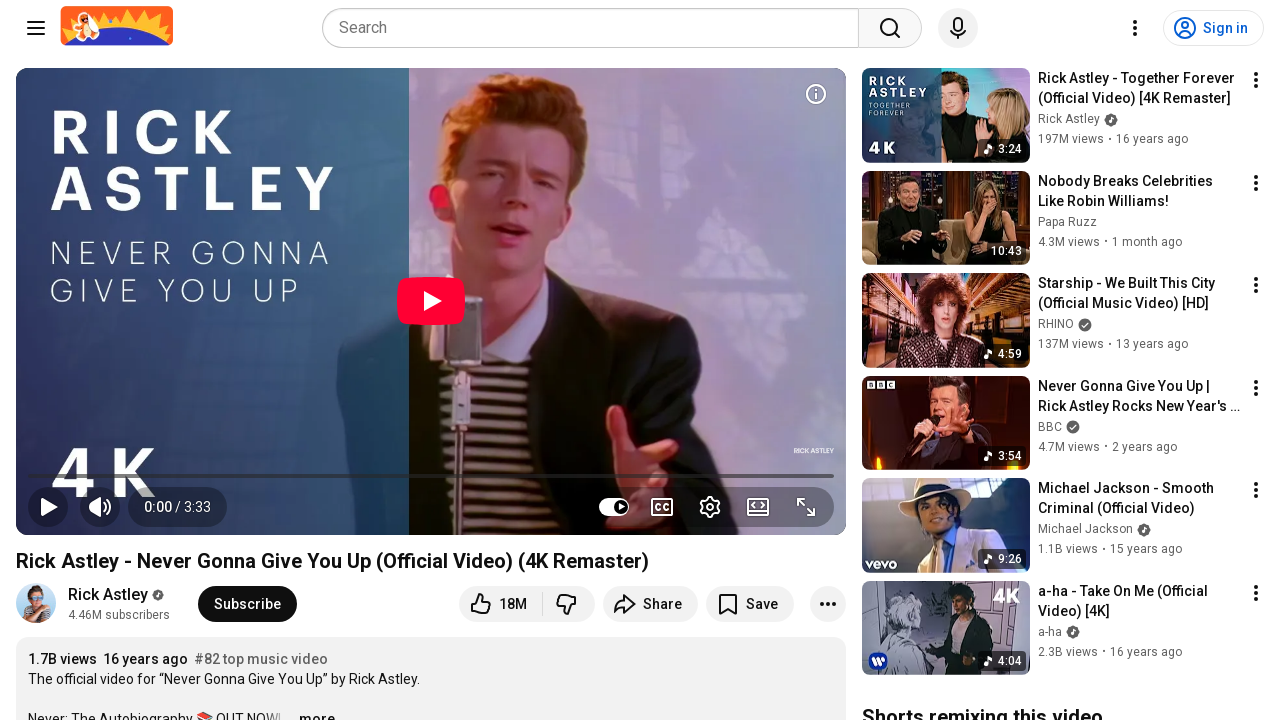

YouTube video player loaded
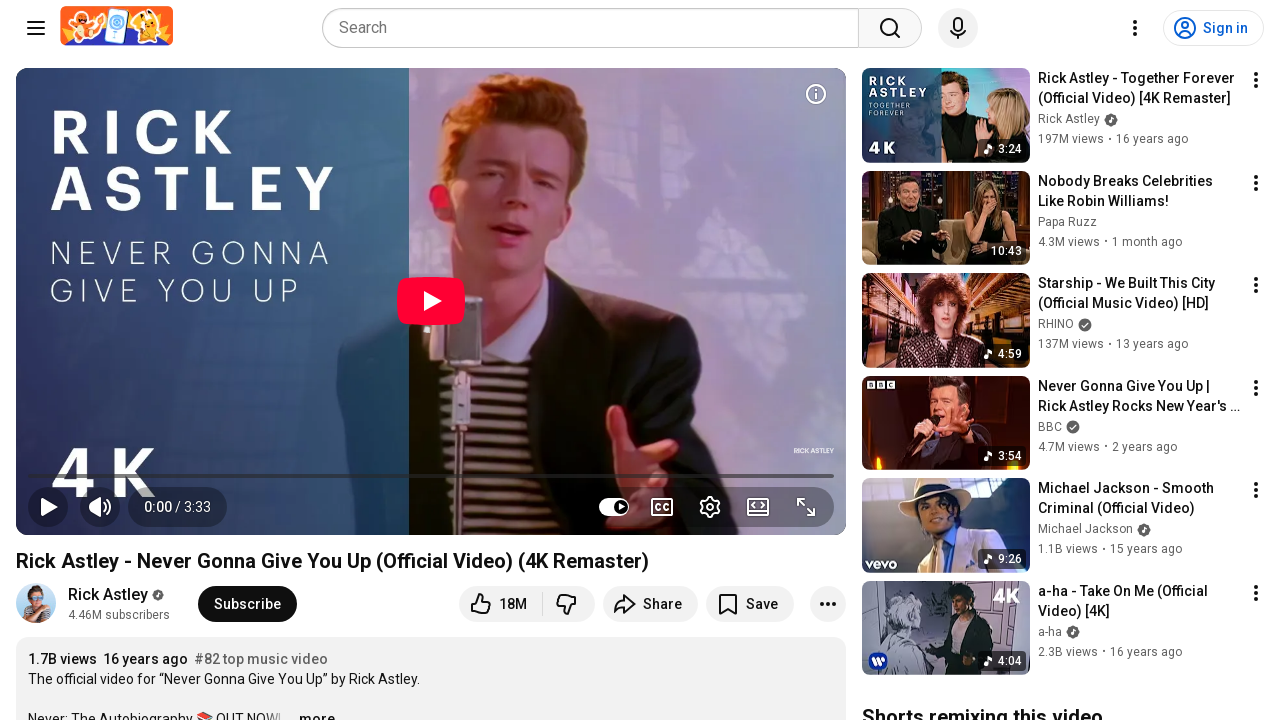

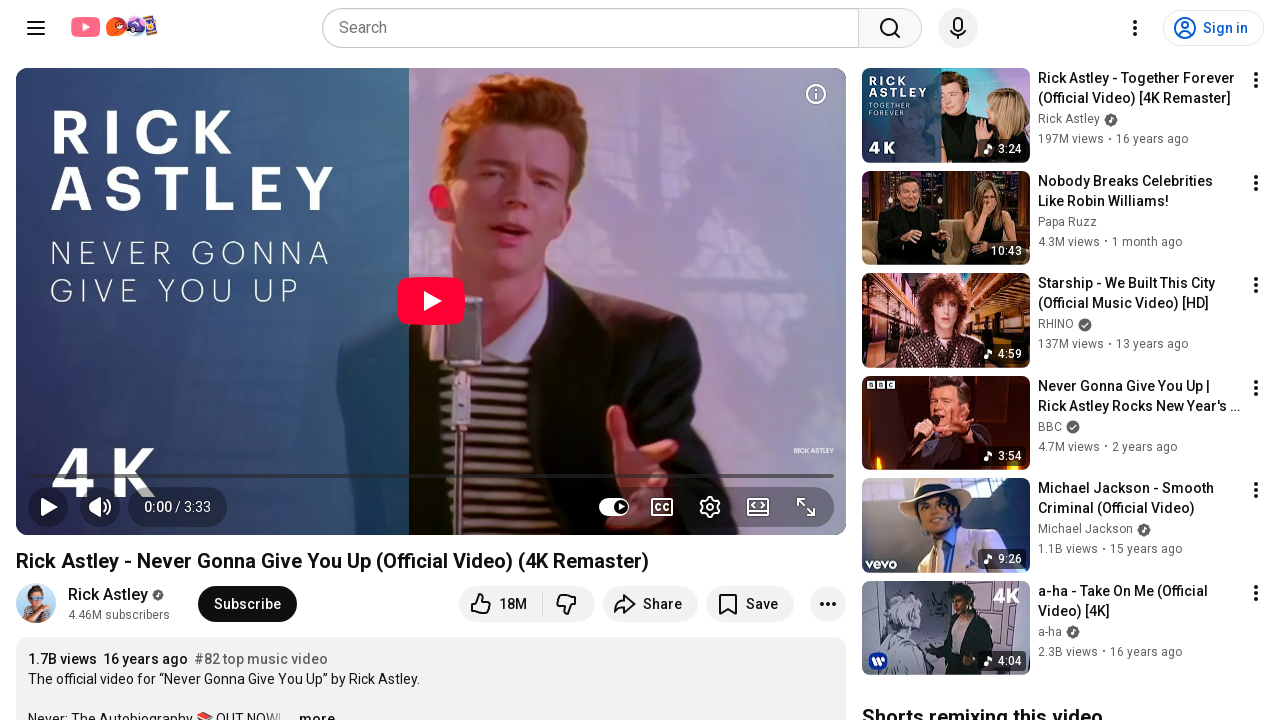